Tests navigation on Selenium website by clicking through Blog section to view a specific 2016 blog post about Fall Selenium Conference

Starting URL: https://selenium.dev

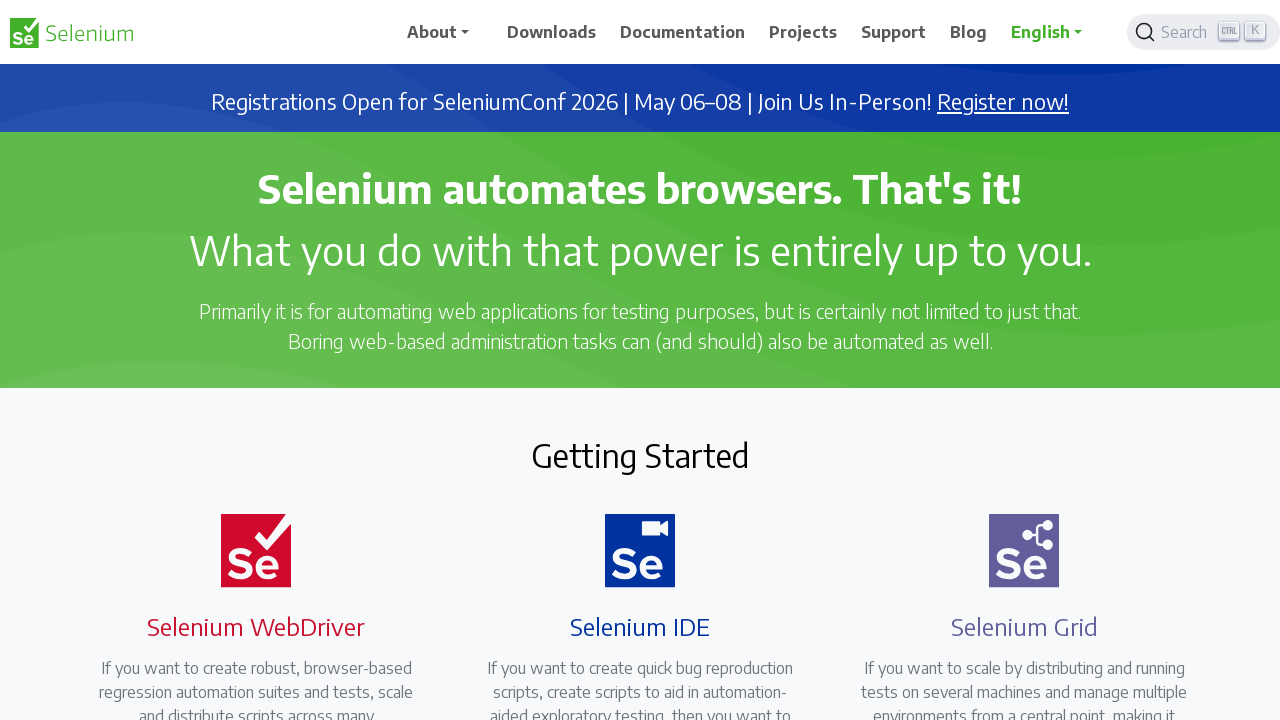

Clicked on Blog link in navigation at (969, 32) on text=Blog
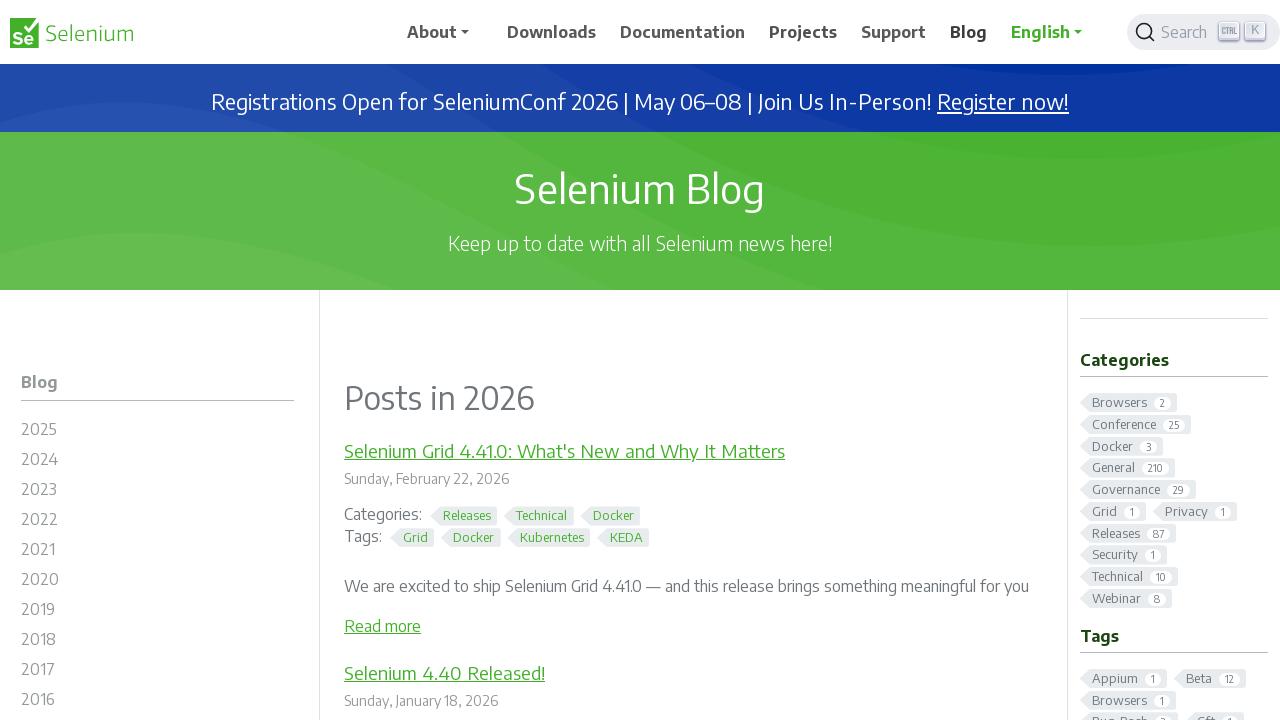

Clicked on 2016 blog archive at (158, 702) on #m-blog2016
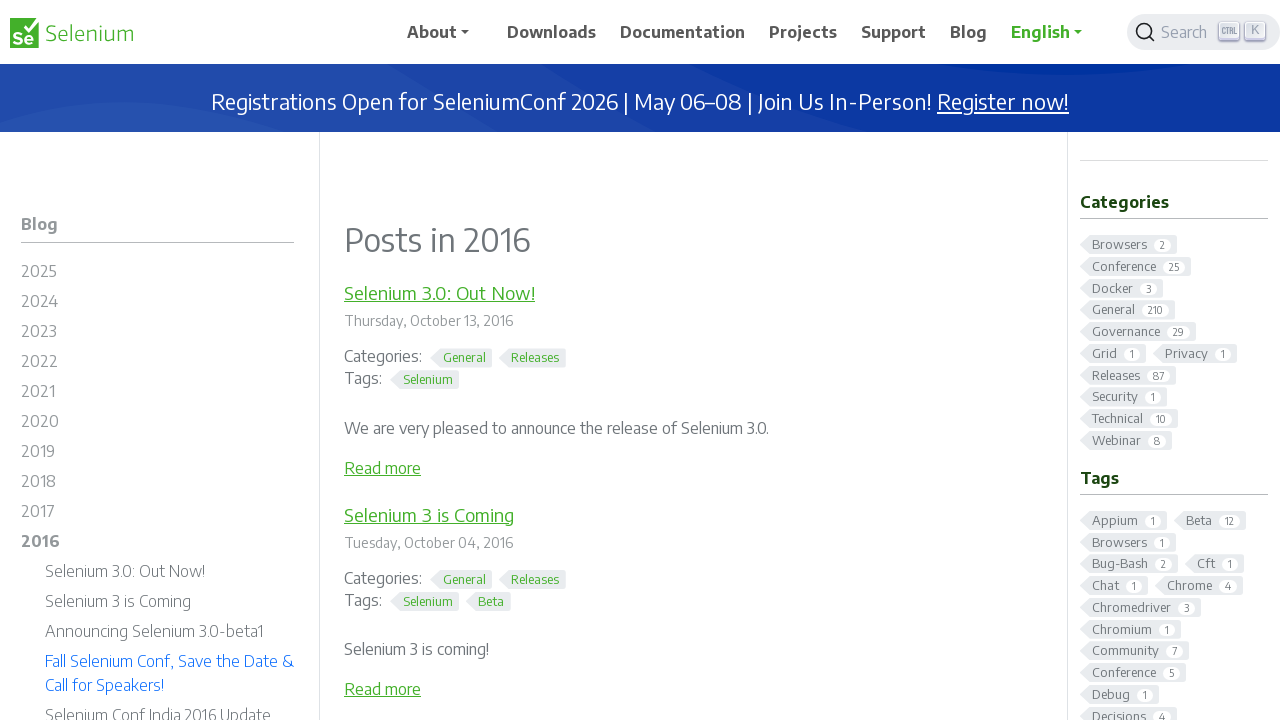

Clicked on Fall Selenium Conference blog post at (170, 661) on text=Fall Selenium Conf, Save the Date & Call for Speakers!
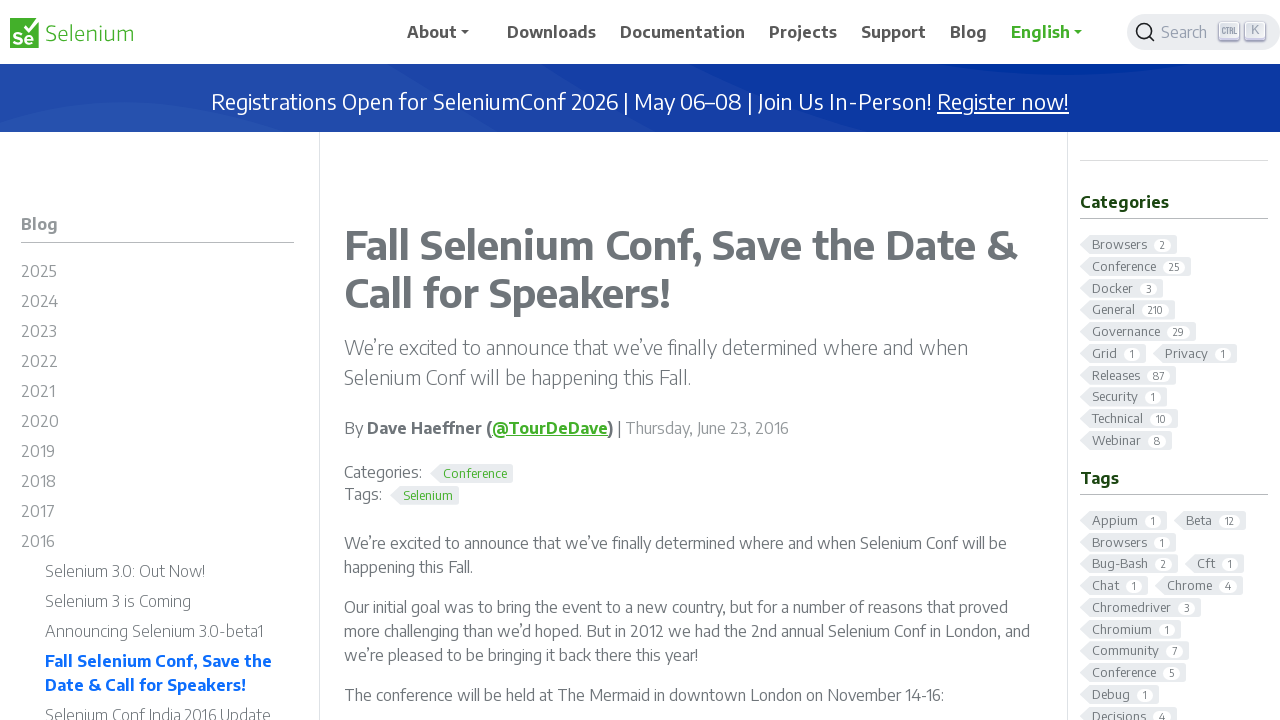

Blog post page loaded (networkidle state reached)
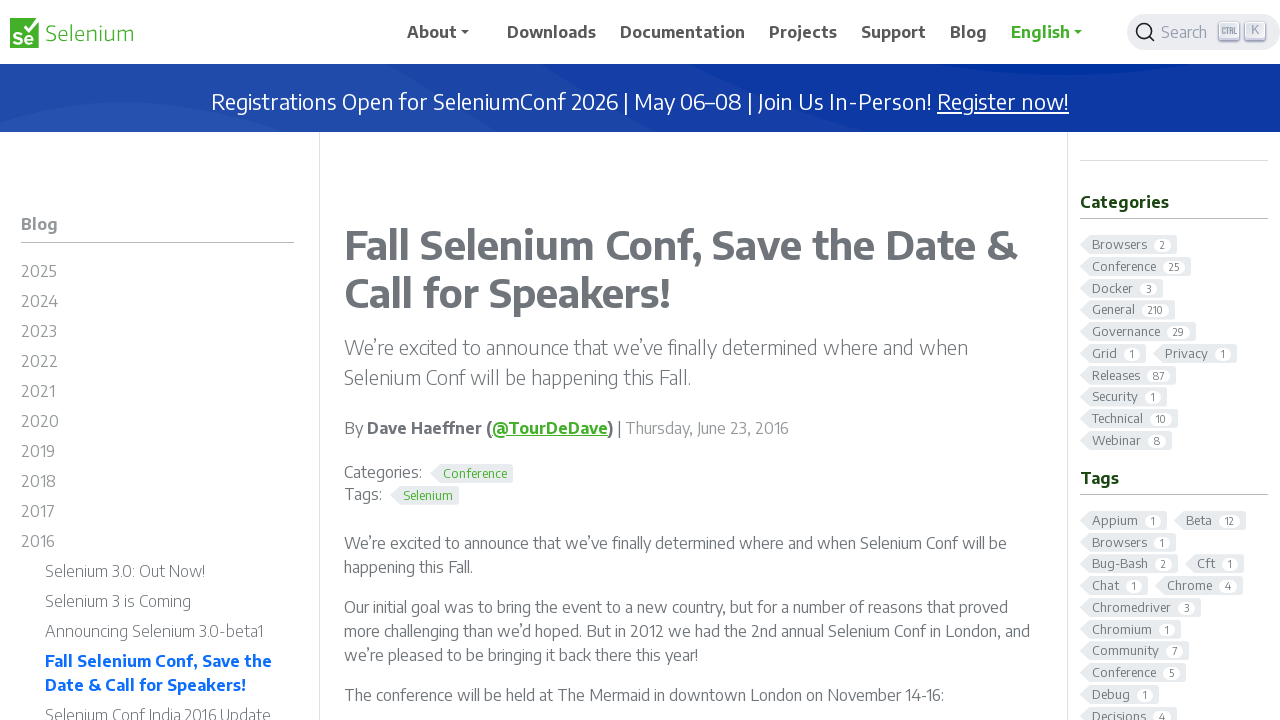

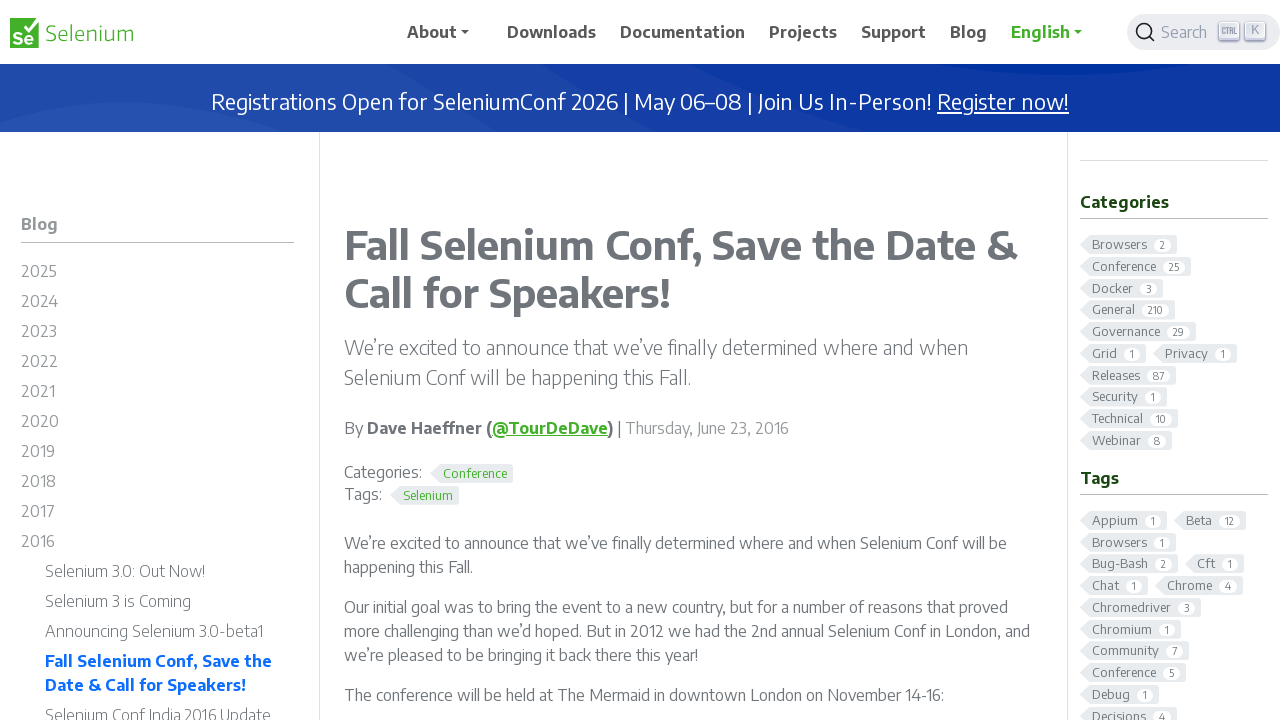